Tests a math calculation form by reading a value from the page, computing a mathematical formula (log of absolute value of 12*sin(x)), entering the result, checking required checkboxes, and submitting the form.

Starting URL: http://suninjuly.github.io/math.html

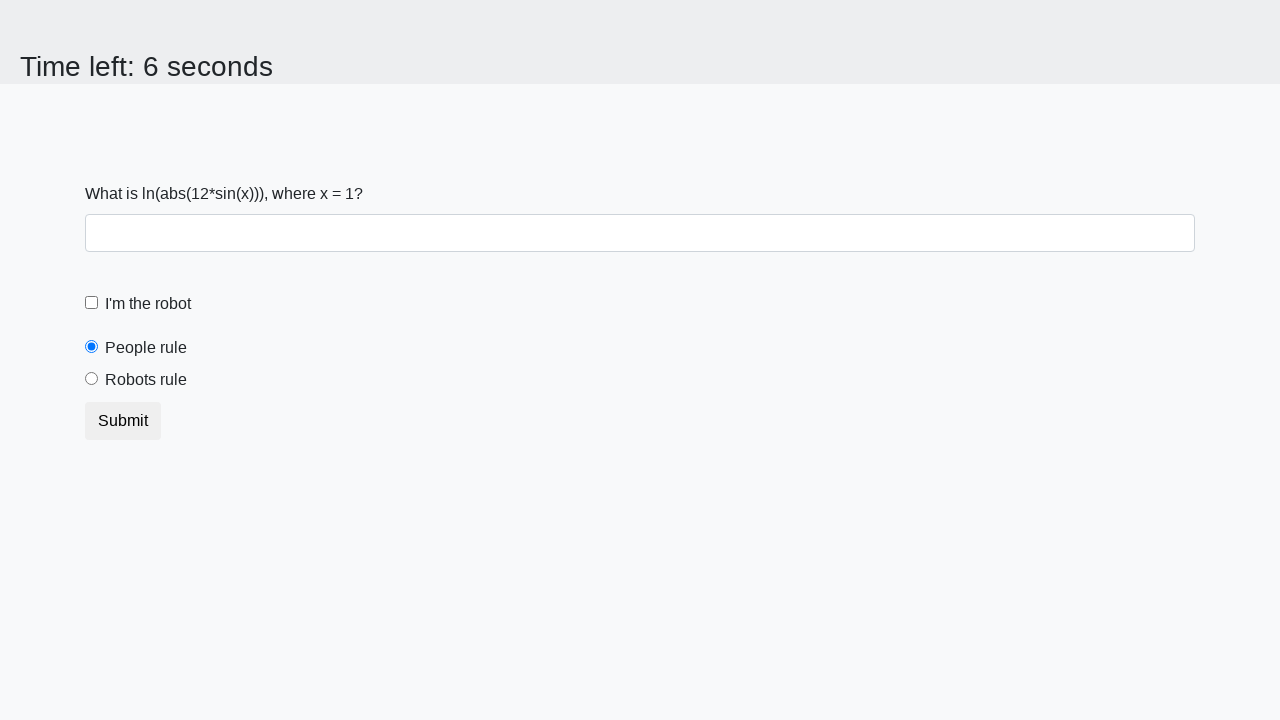

Read x value from the page
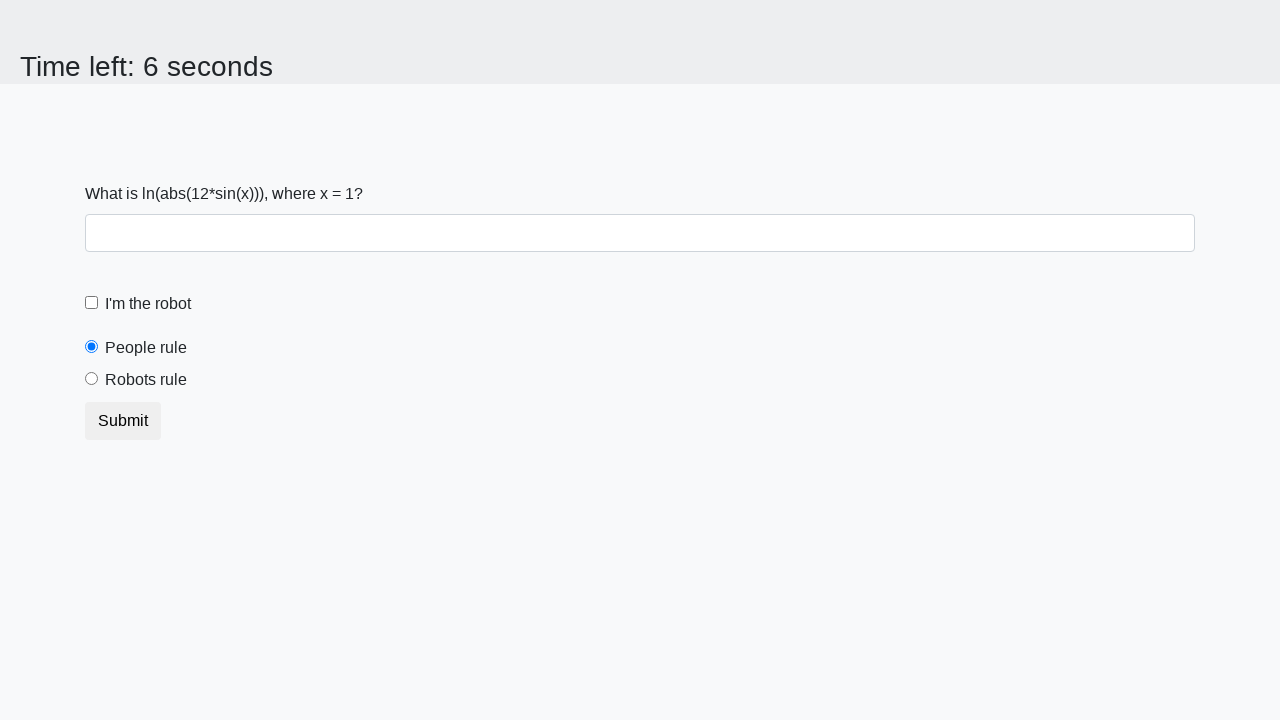

Calculated result using formula log(abs(12*sin(x)))
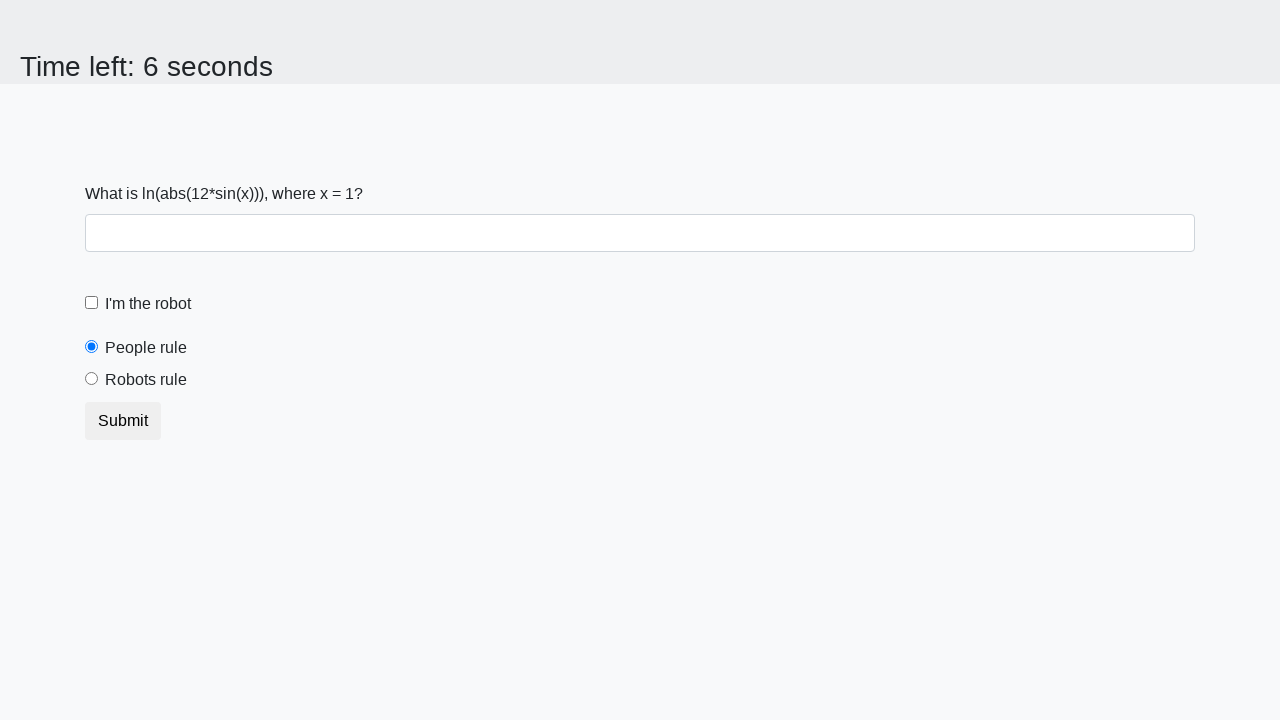

Filled answer field with calculated value on #answer
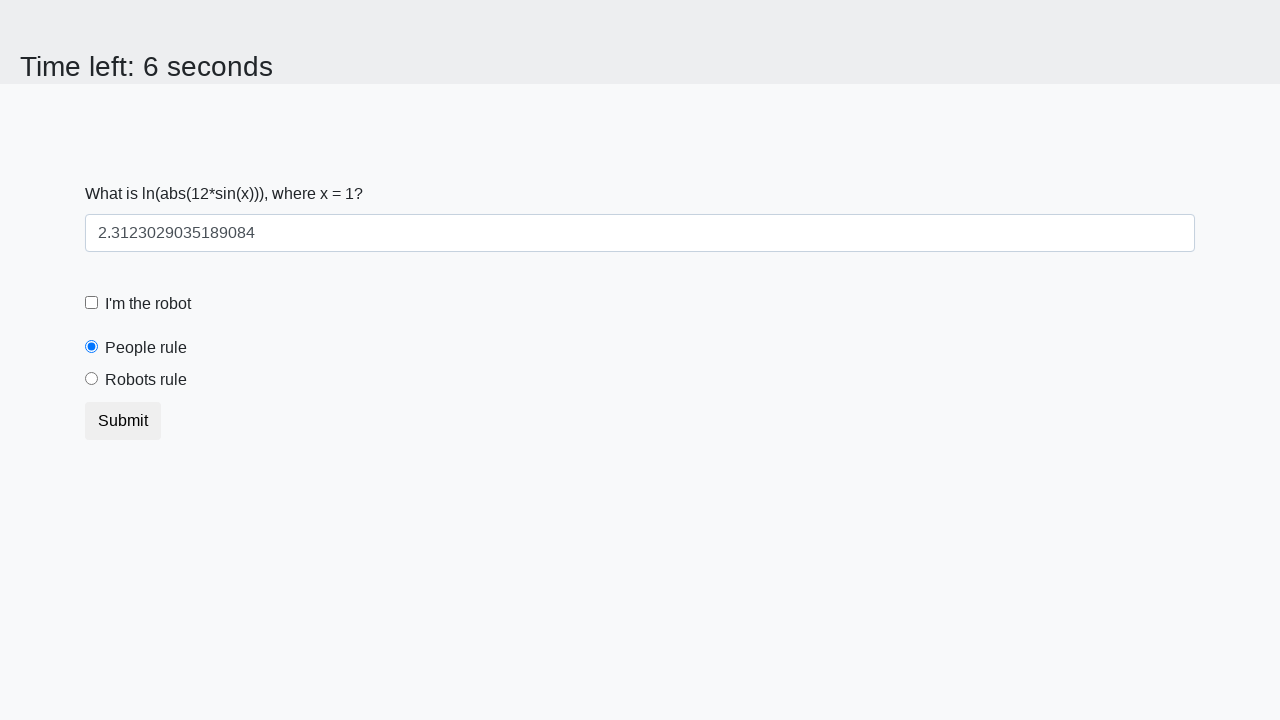

Checked the robot checkbox at (92, 303) on #robotCheckbox
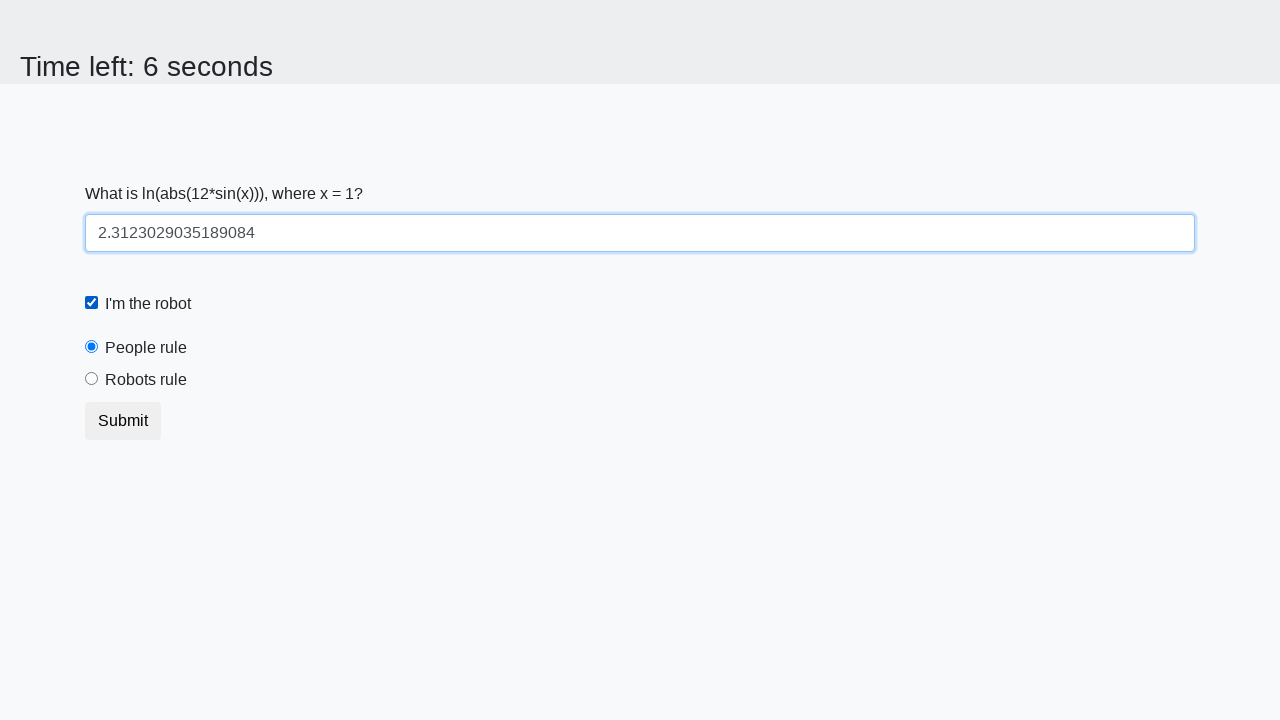

Clicked the robots rule checkbox at (92, 379) on #robotsRule
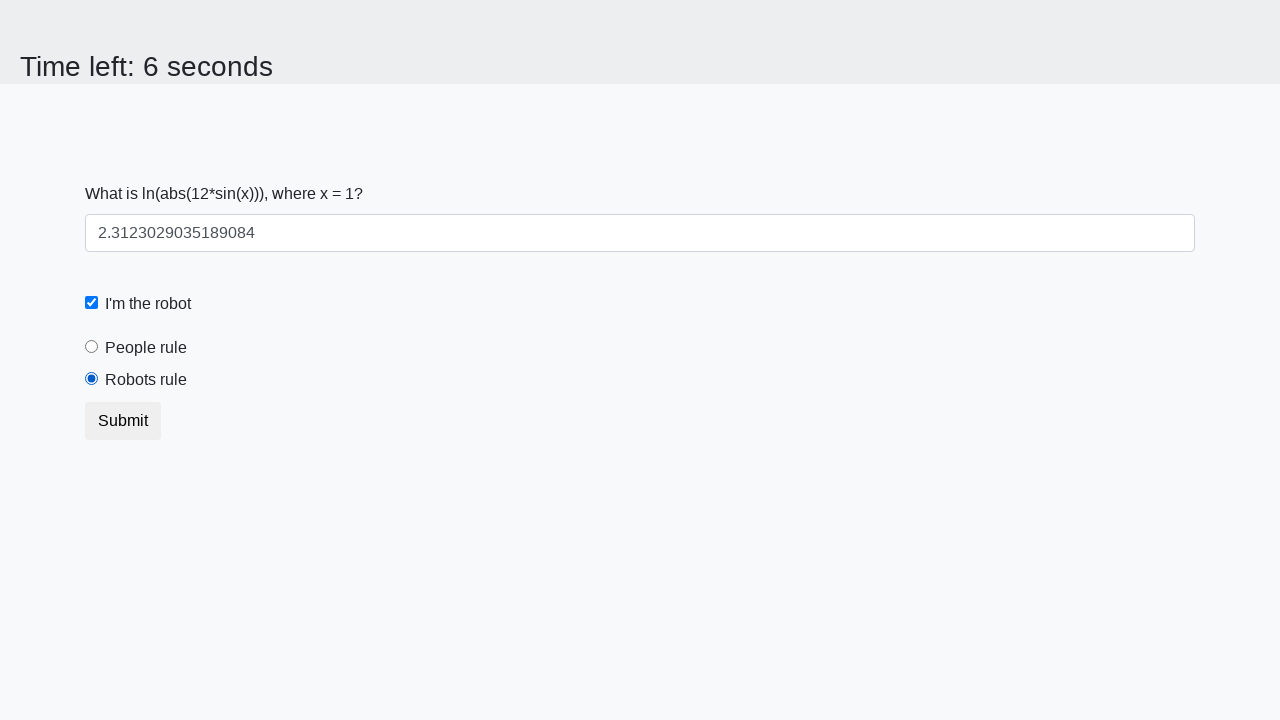

Clicked the Submit button at (123, 421) on xpath=//button[text()='Submit']
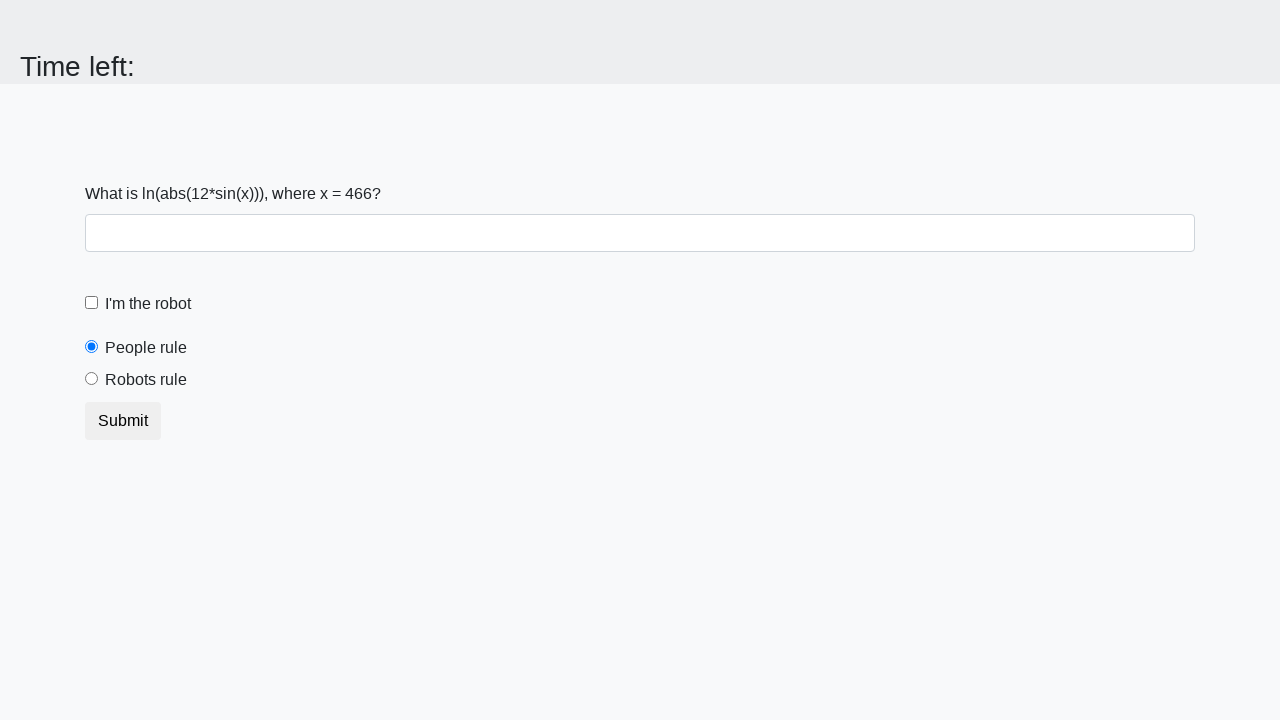

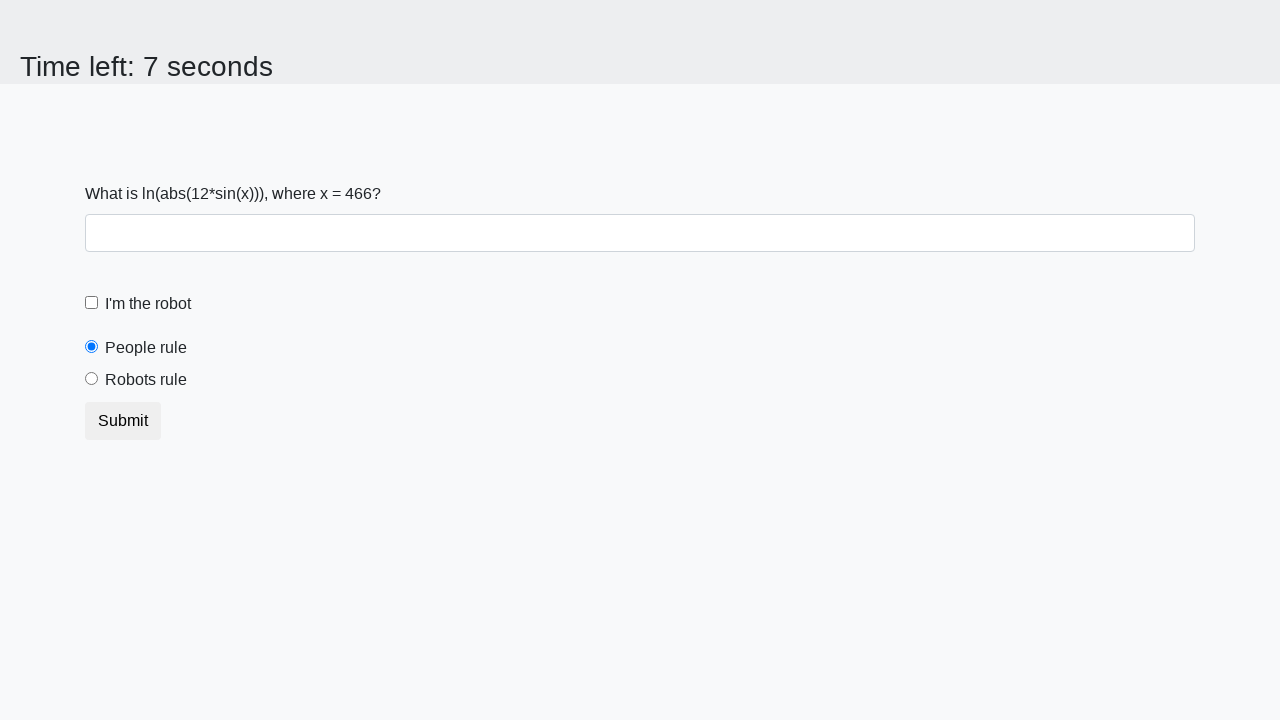